Tests adding a todo item to a sample todo application by entering text in the input field and submitting with Enter key.

Starting URL: https://lambdatest.github.io/sample-todo-app/

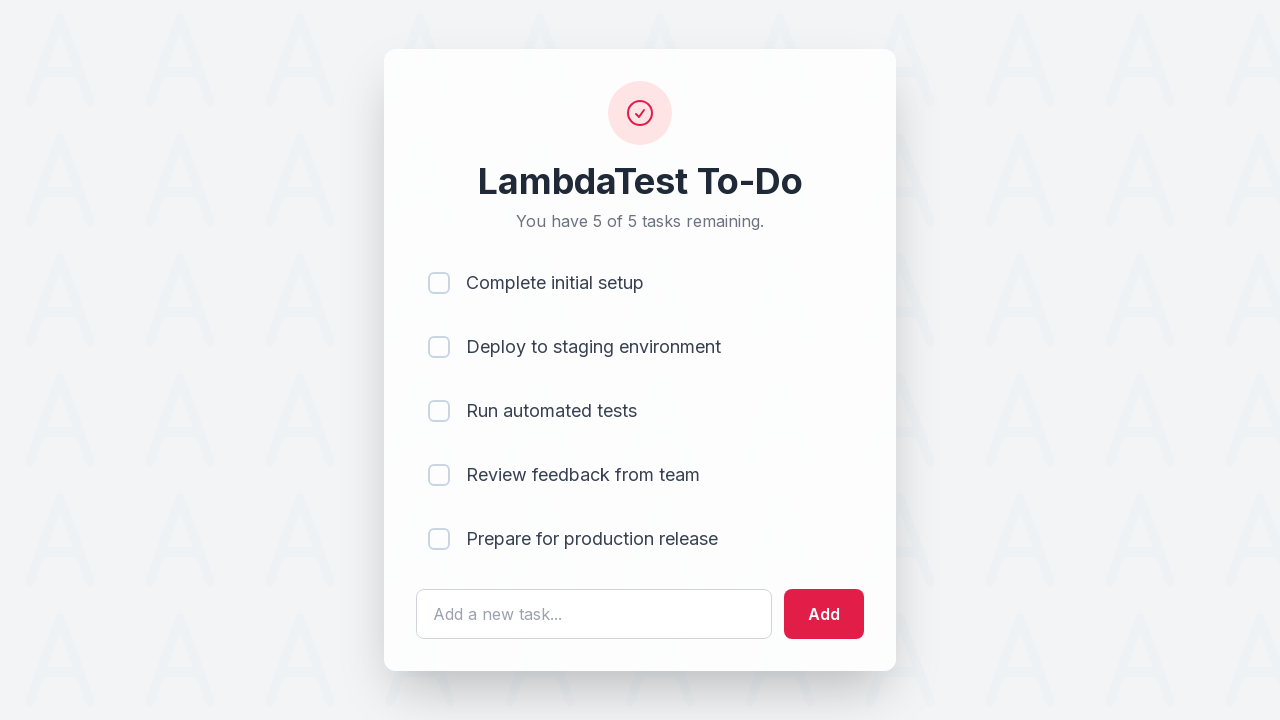

Filled todo input field with 'Learn Playwright Testing' on #sampletodotext
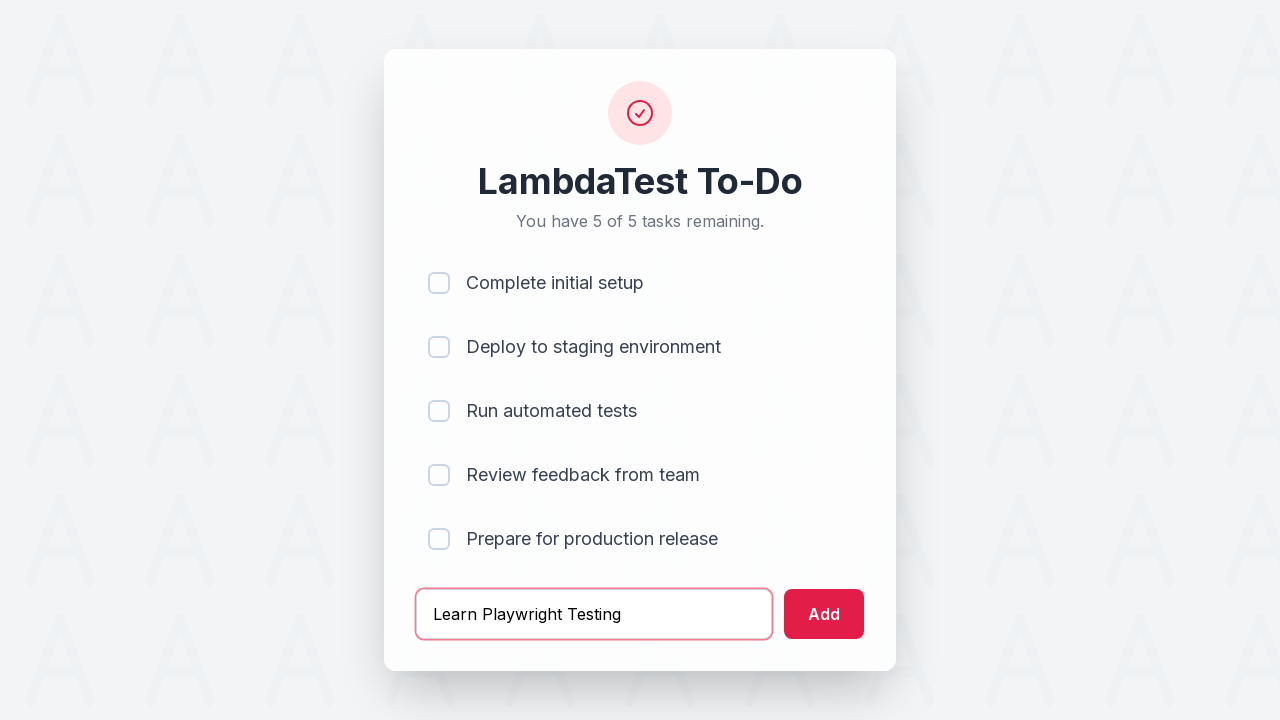

Pressed Enter key to submit todo item on #sampletodotext
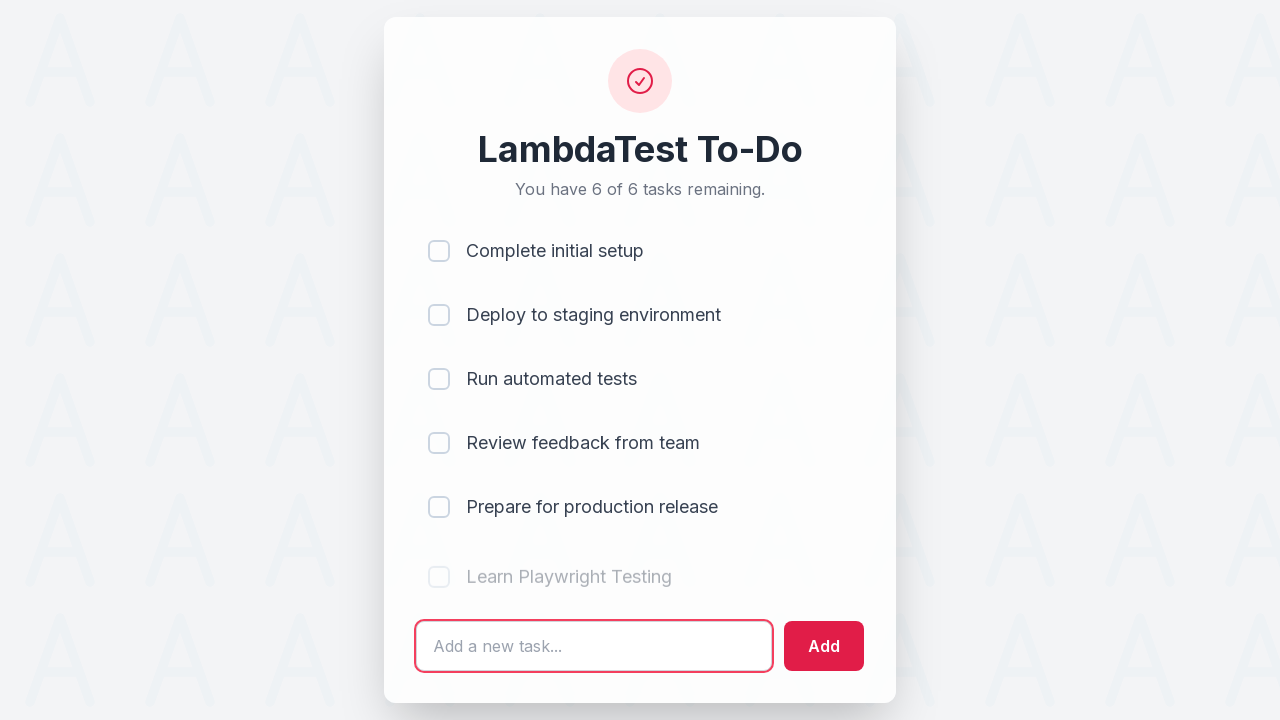

New todo item appeared in the list
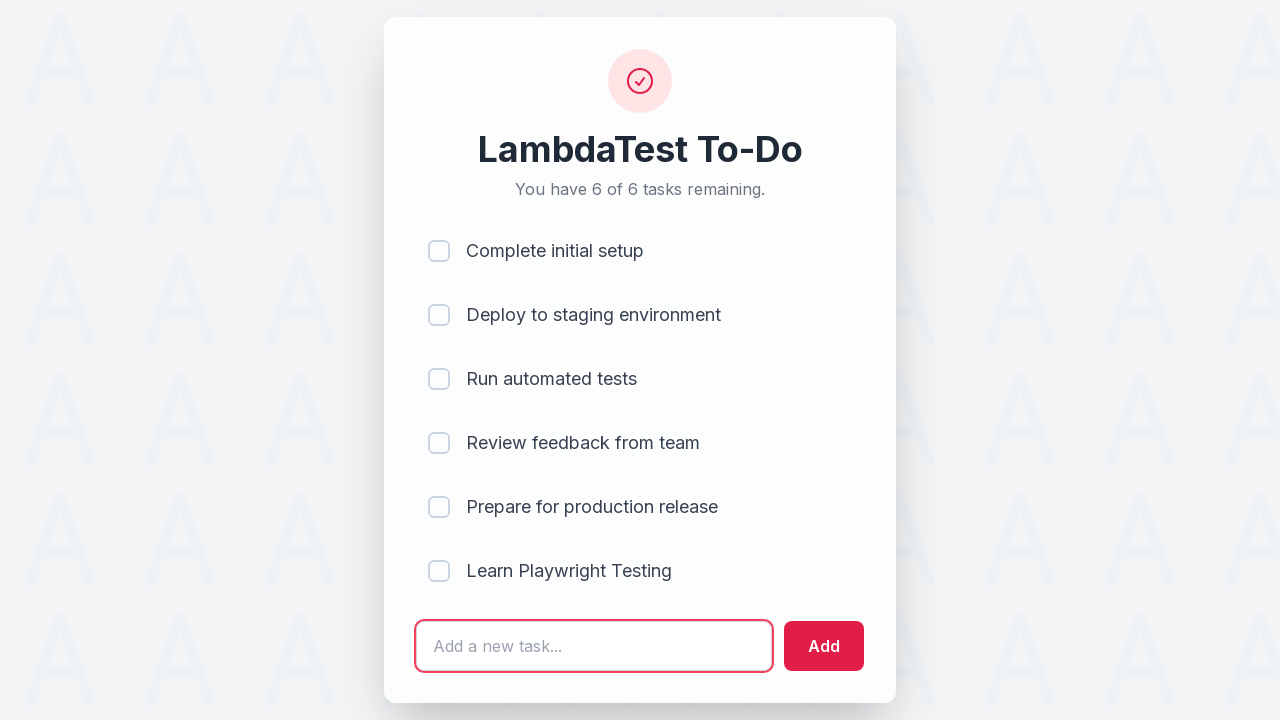

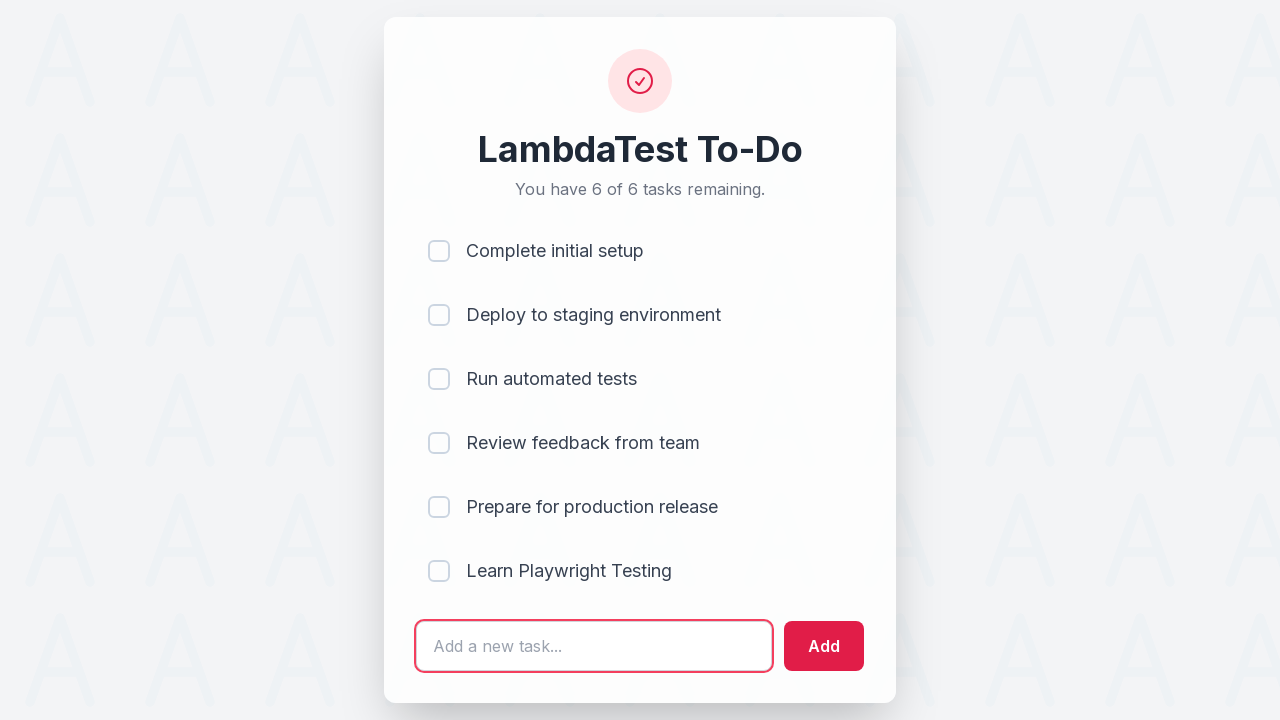